Tests Baidu Tieba advanced search functionality by filling in a search term ("Study"), selecting ordering and pagination options from dropdowns, and submitting the search form.

Starting URL: https://tieba.baidu.com/f/search/adv

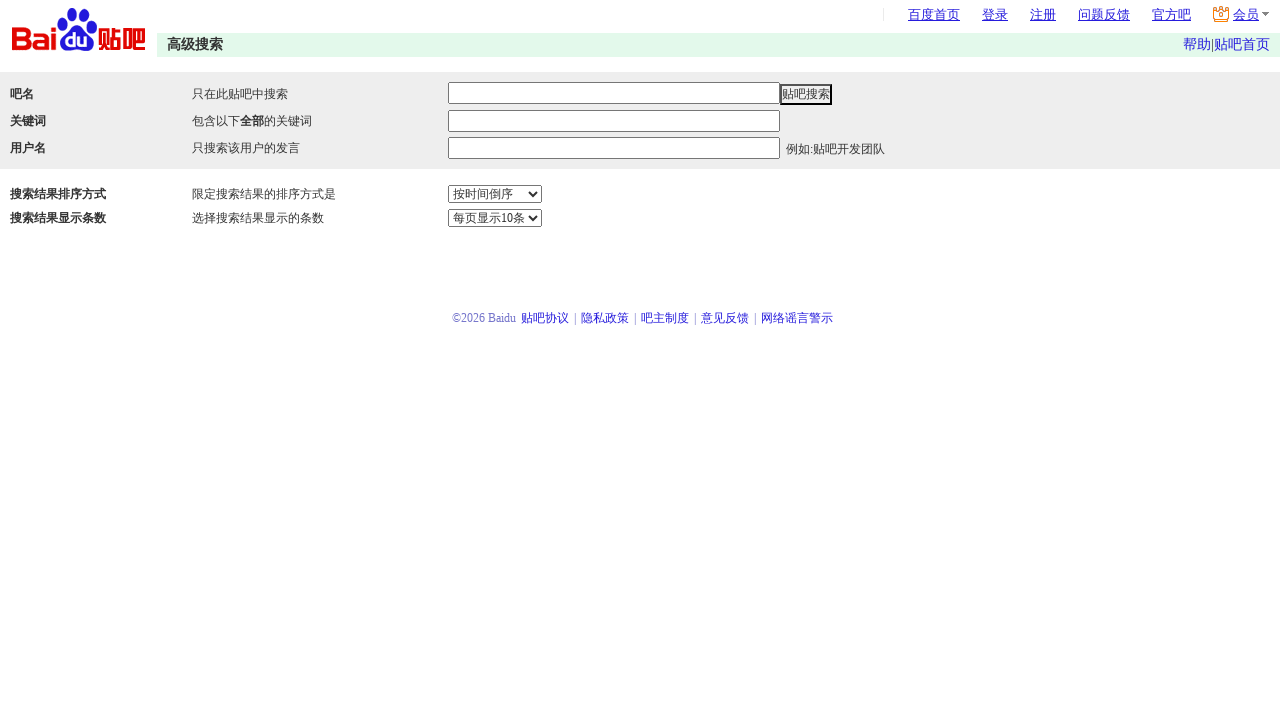

Filled search field with 'Study' for forum name on input[name='kw']
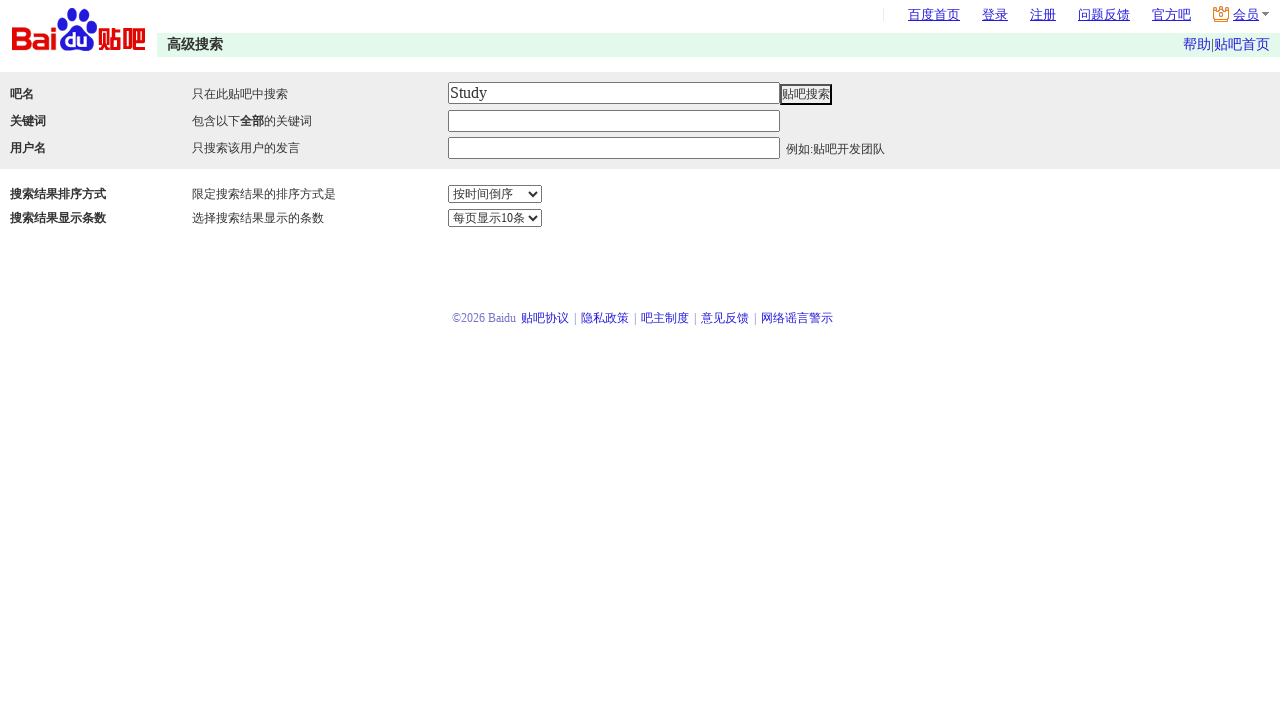

Selected ordering option from first dropdown on form select >> nth=0
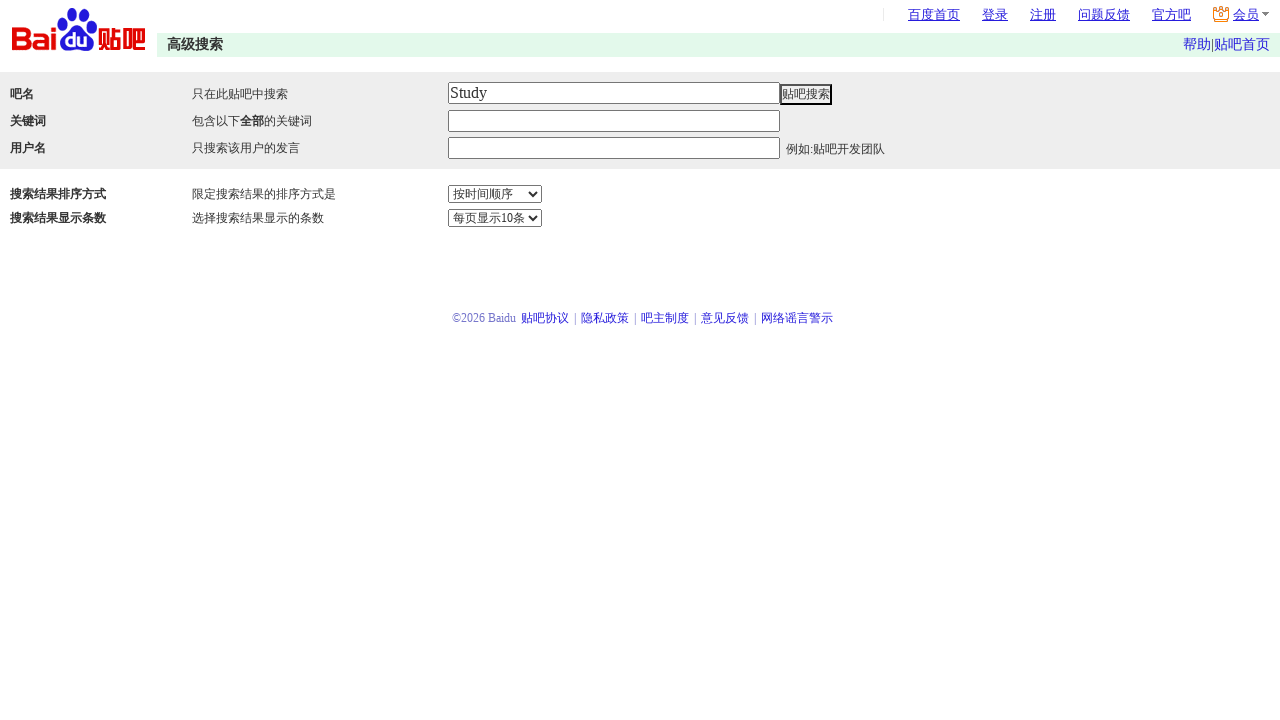

Selected pagination option from second dropdown on form select >> nth=1
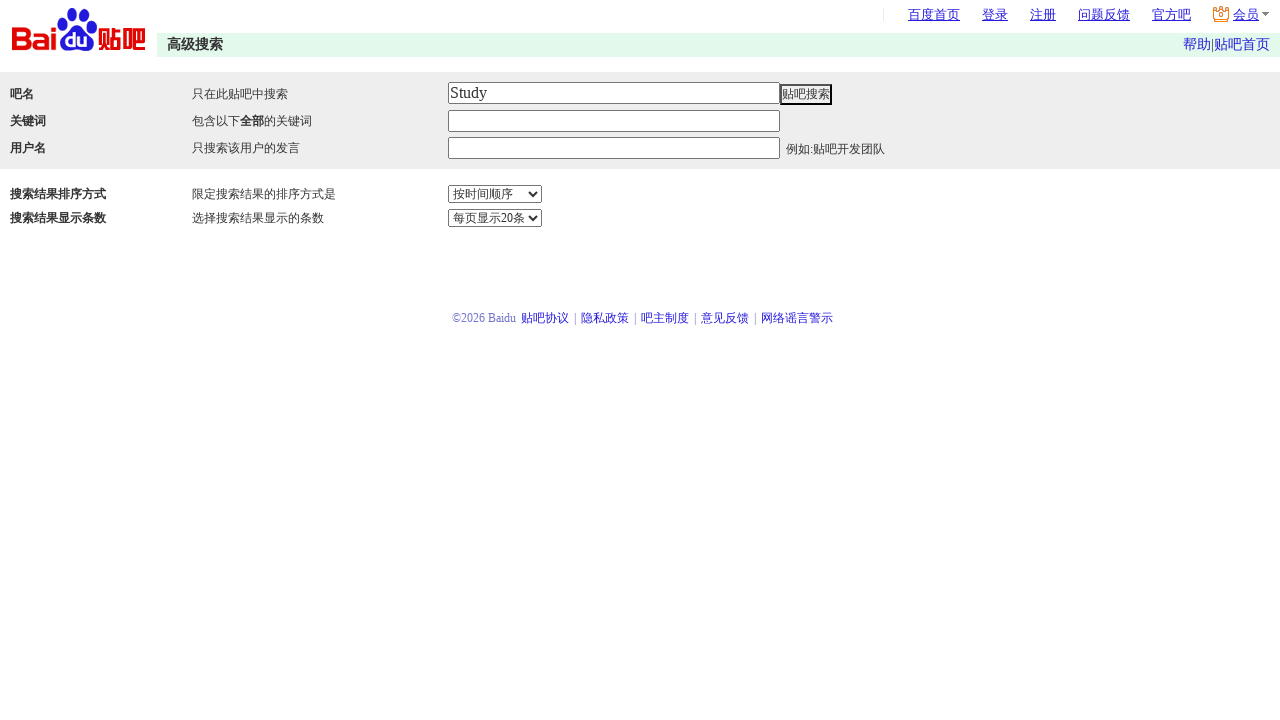

Clicked submit button to perform advanced search at (806, 94) on input[type='submit']
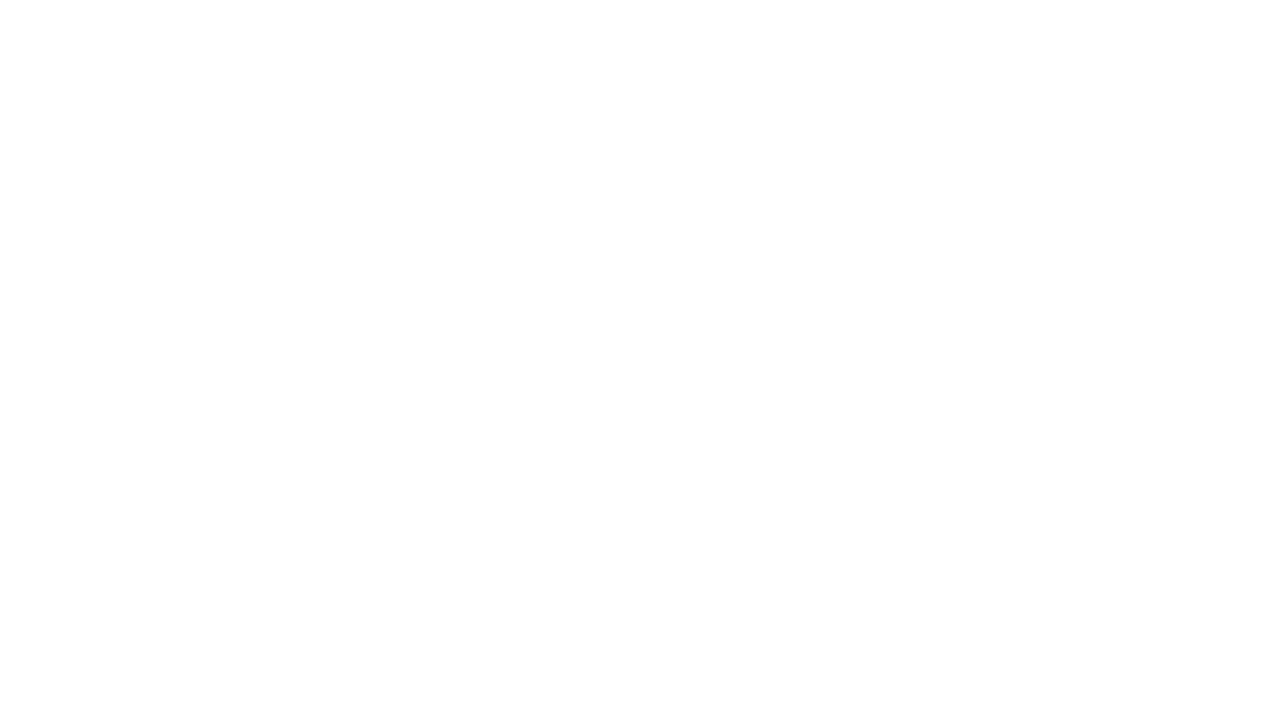

Search results loaded after network activity completed
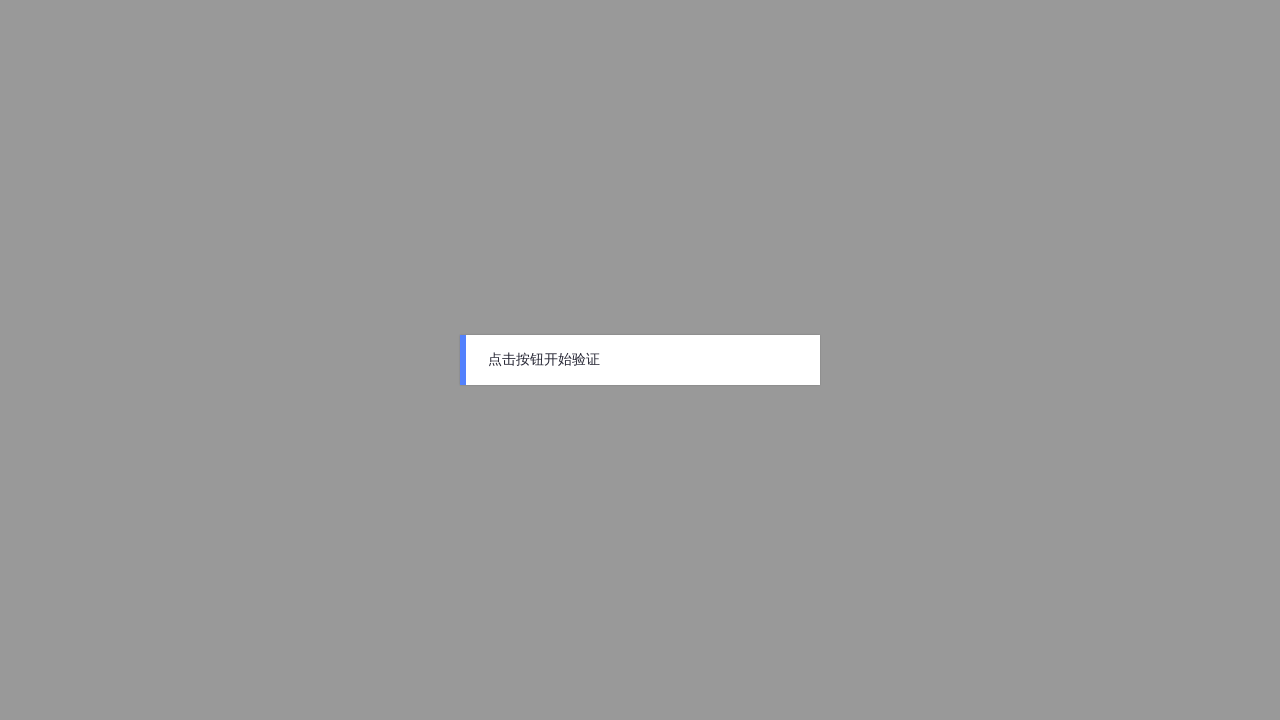

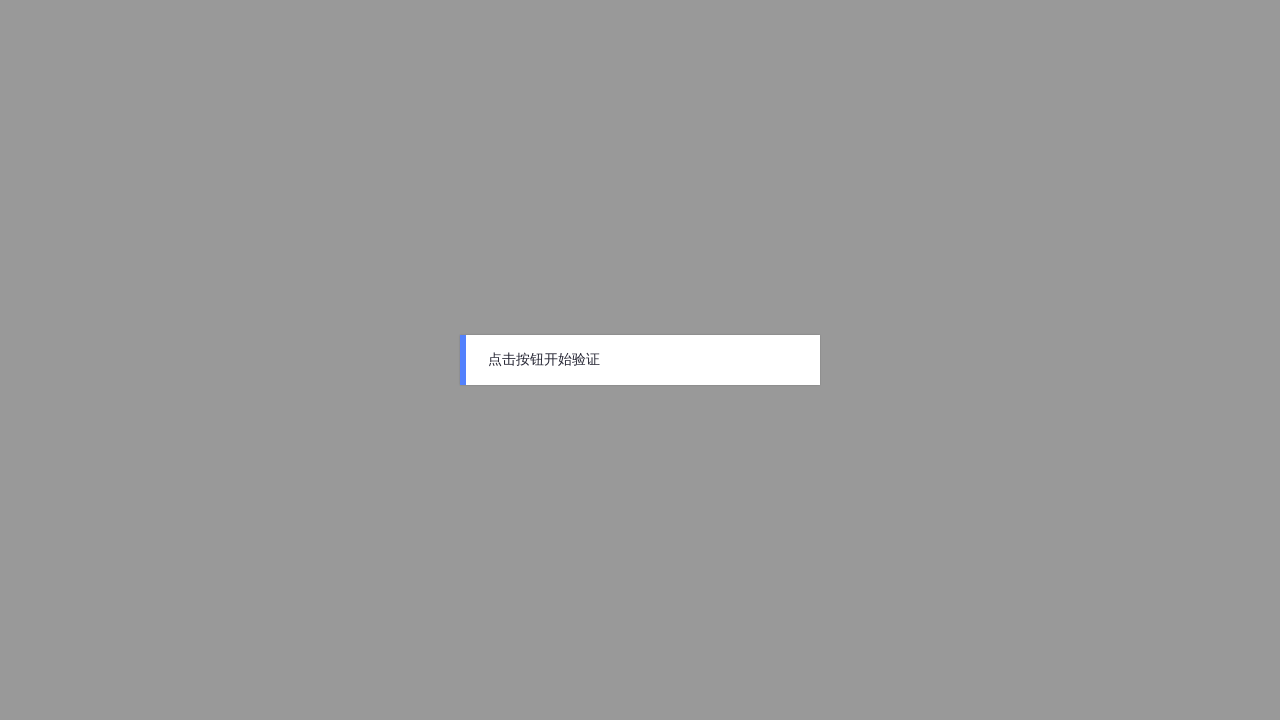